Tests that clicking on the Email column header sorts the text values in ascending order

Starting URL: http://the-internet.herokuapp.com/tables

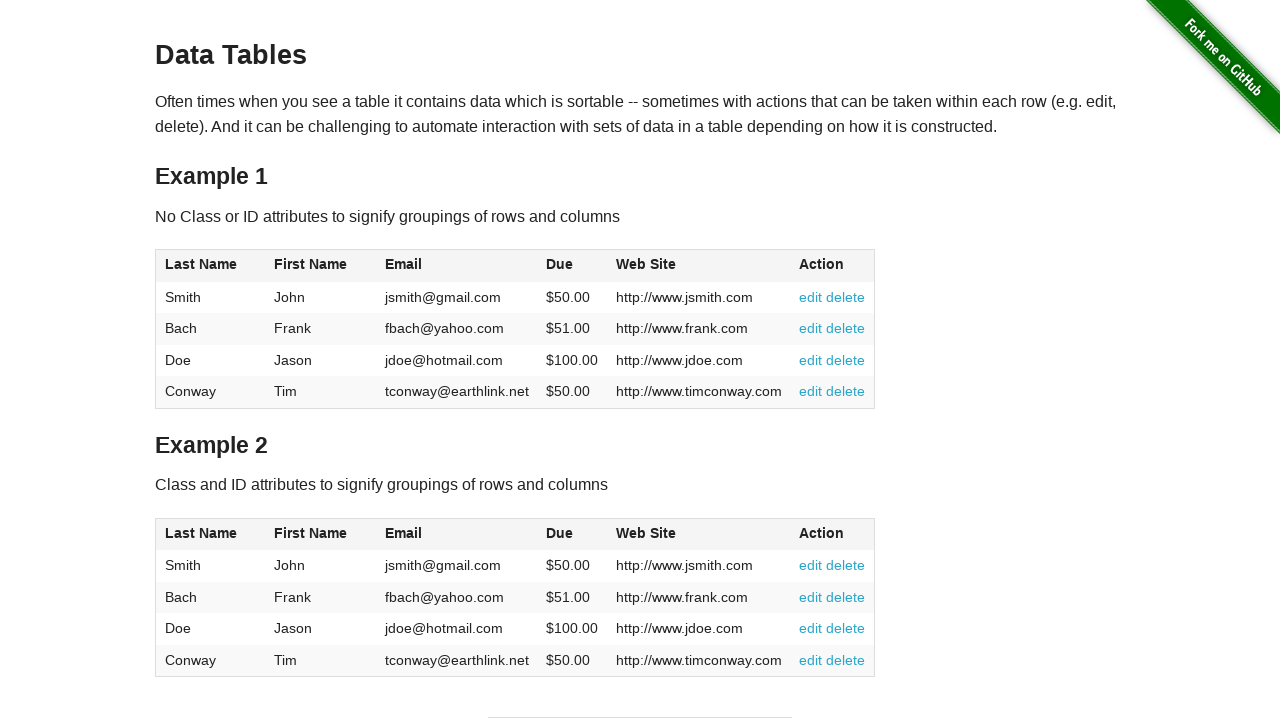

Clicked Email column header to sort in ascending order at (457, 266) on #table1 thead tr th:nth-of-type(3)
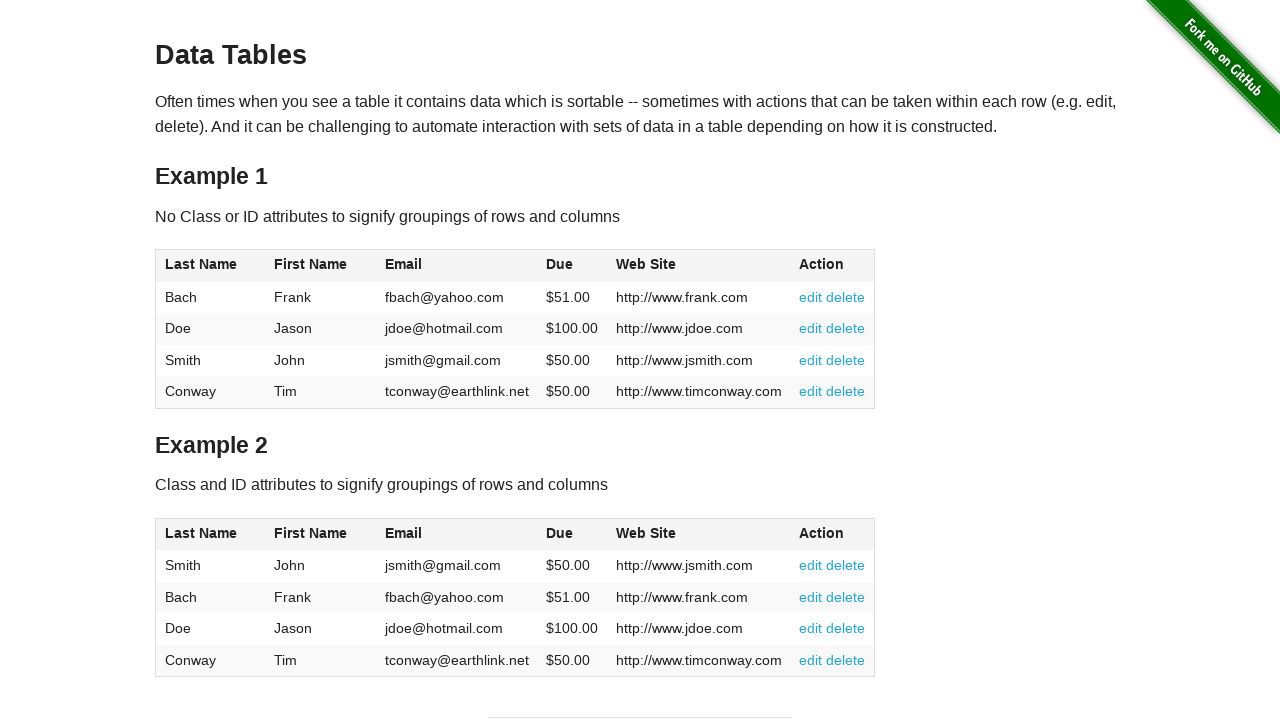

Table body loaded with sorted Email column data
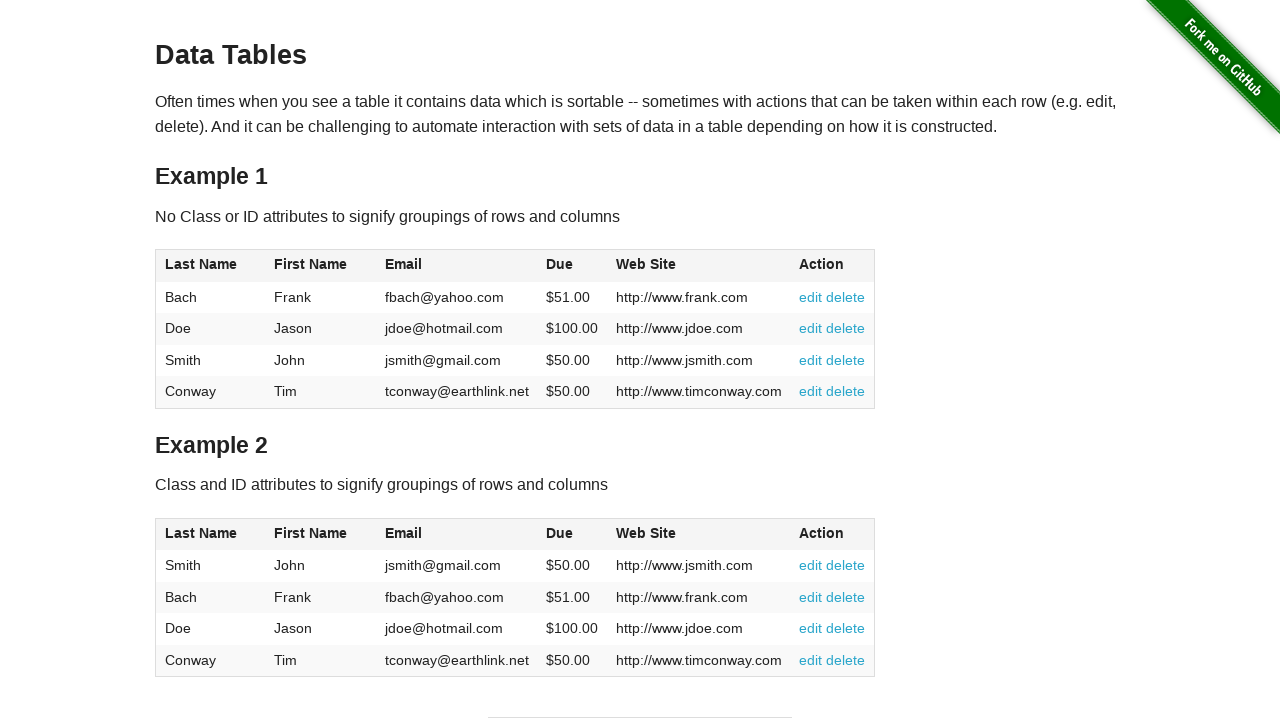

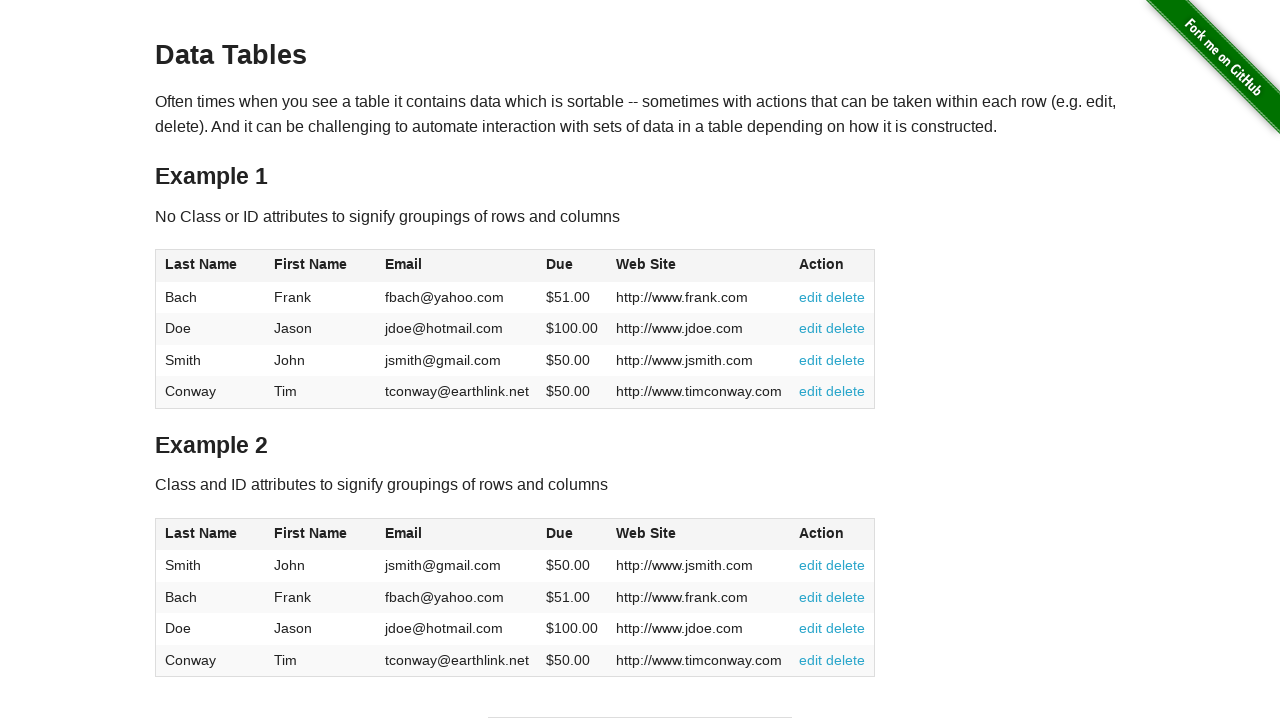